Tests file upload functionality by selecting a file using the file input element on a demo upload page.

Starting URL: https://testeroprogramowania.github.io/selenium/fileupload.html

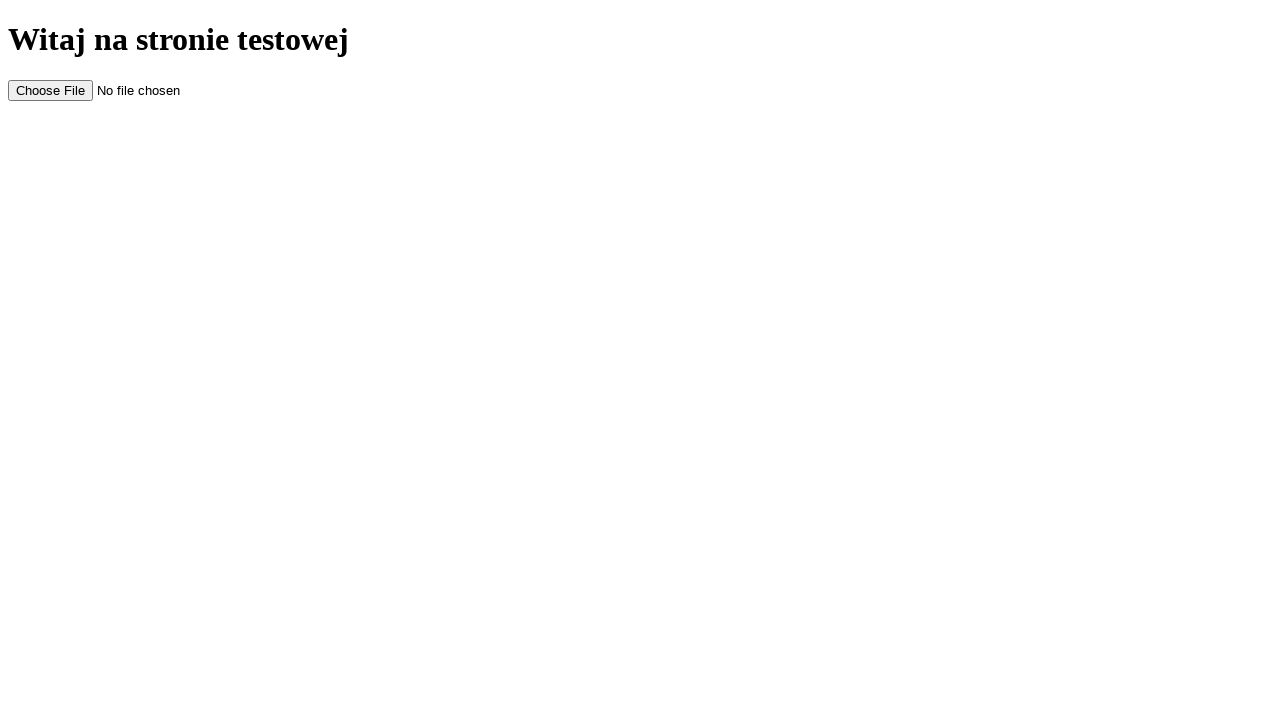

Created temporary test file for upload
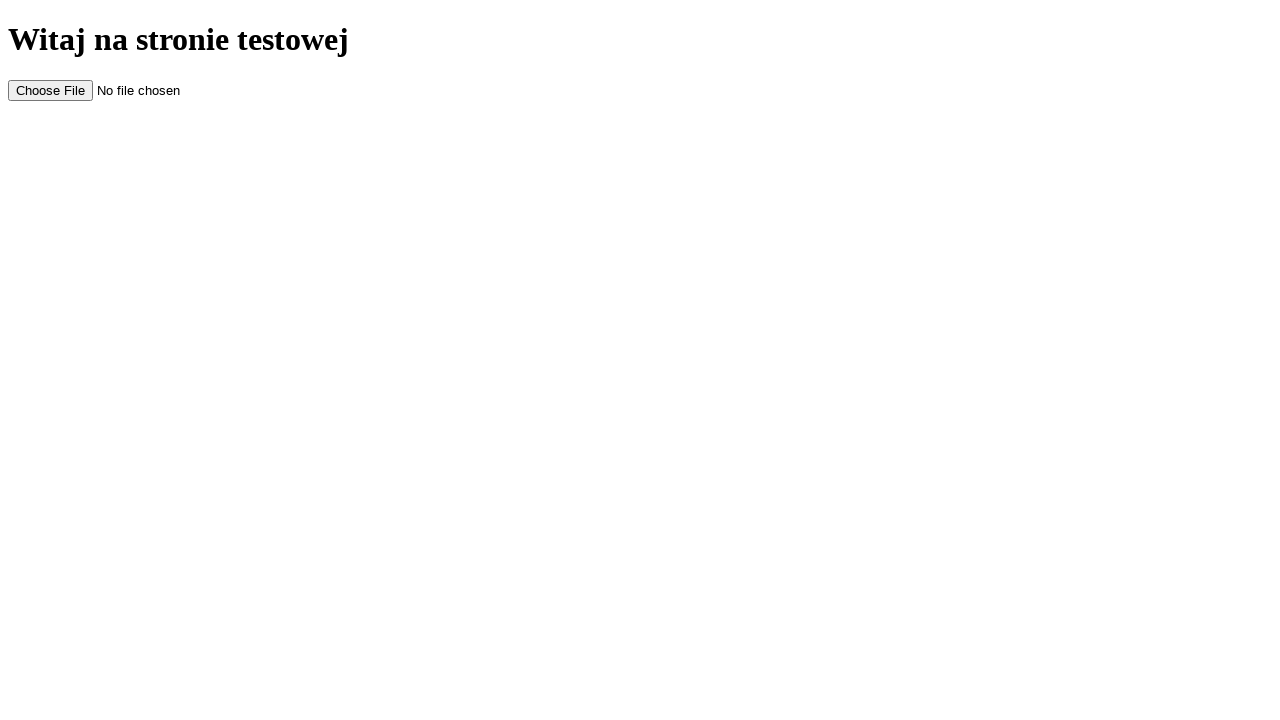

Selected file for upload using file input element
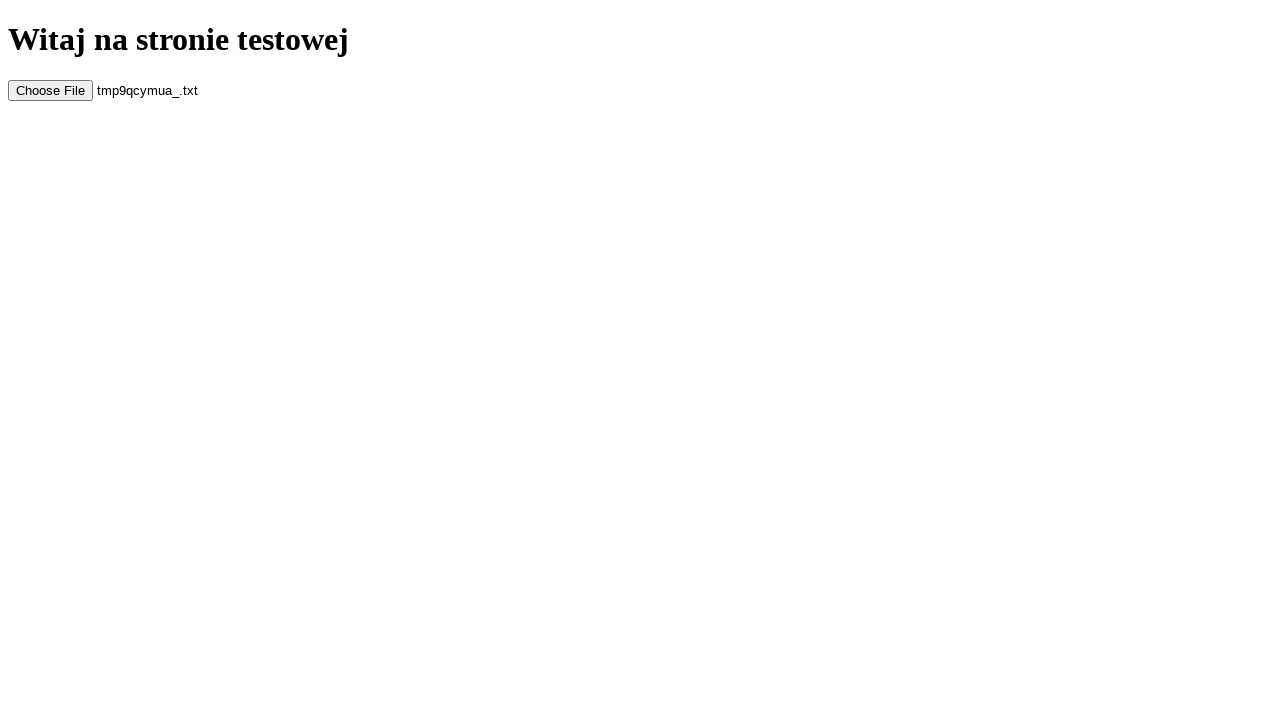

Waited for upload to process
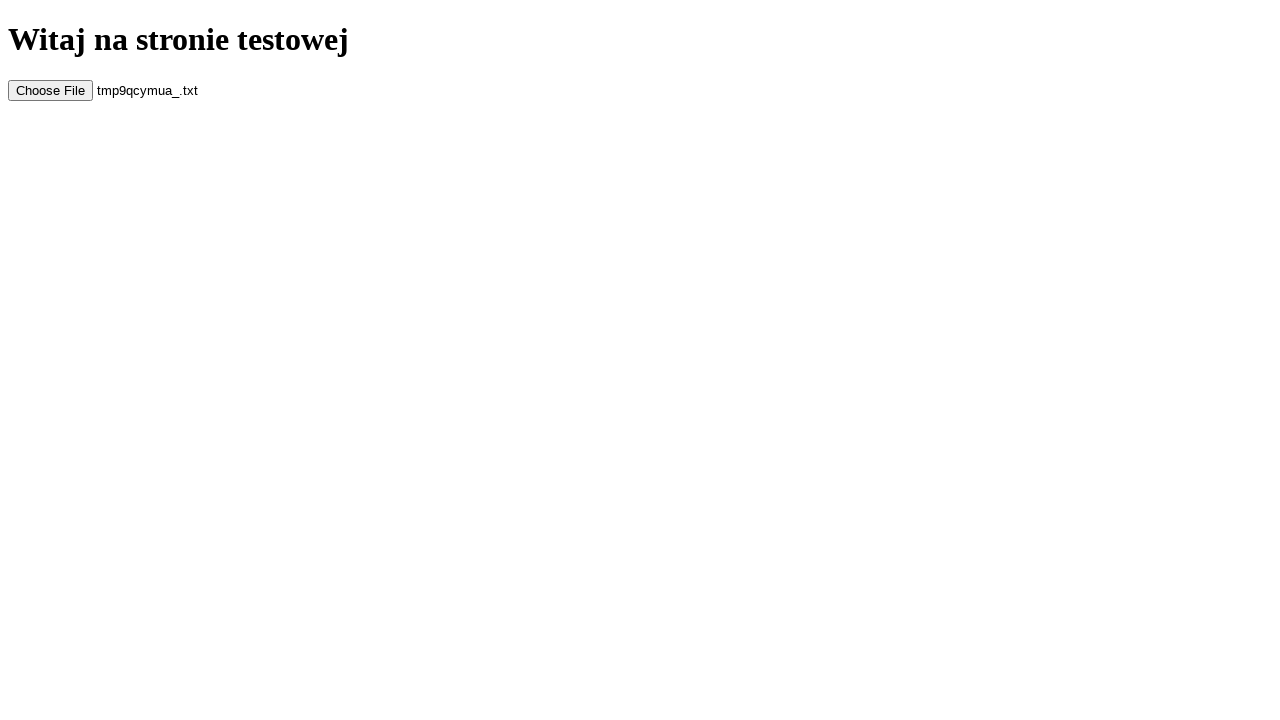

Cleaned up temporary test file
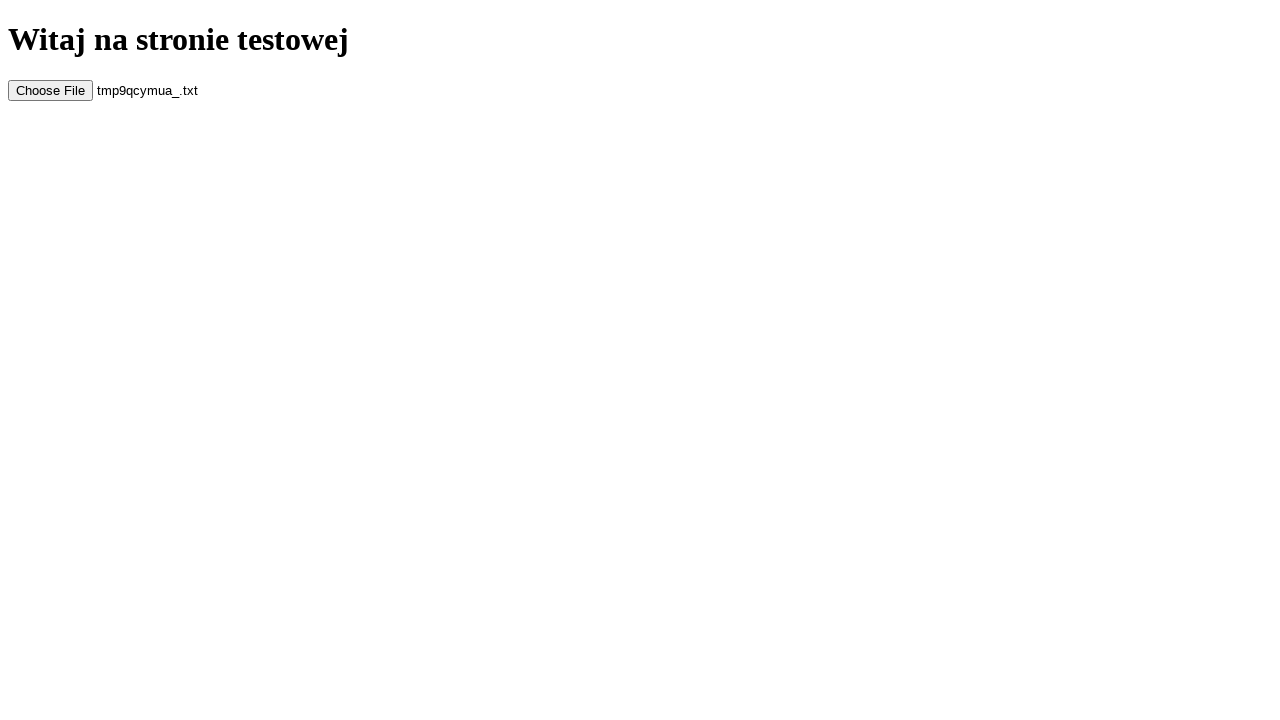

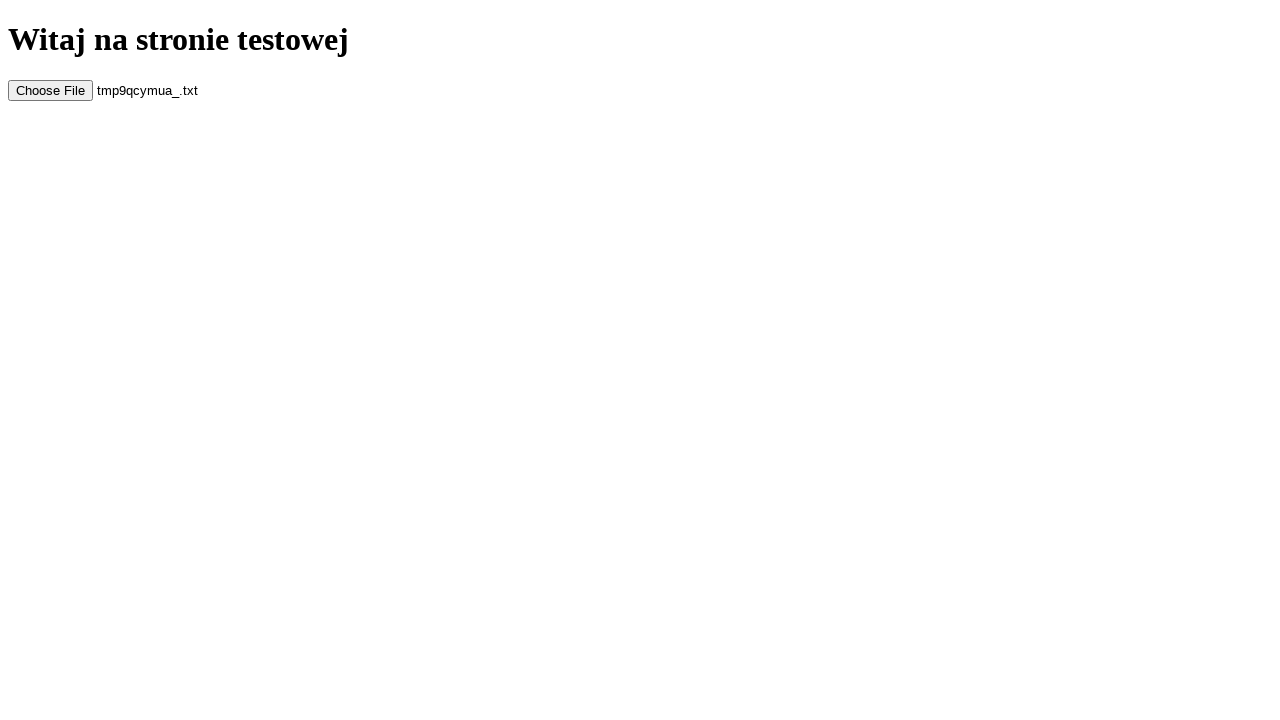